Tests table sorting using semantic class attributes by clicking the Due column header and verifying the column data is sorted in ascending order

Starting URL: http://the-internet.herokuapp.com/tables

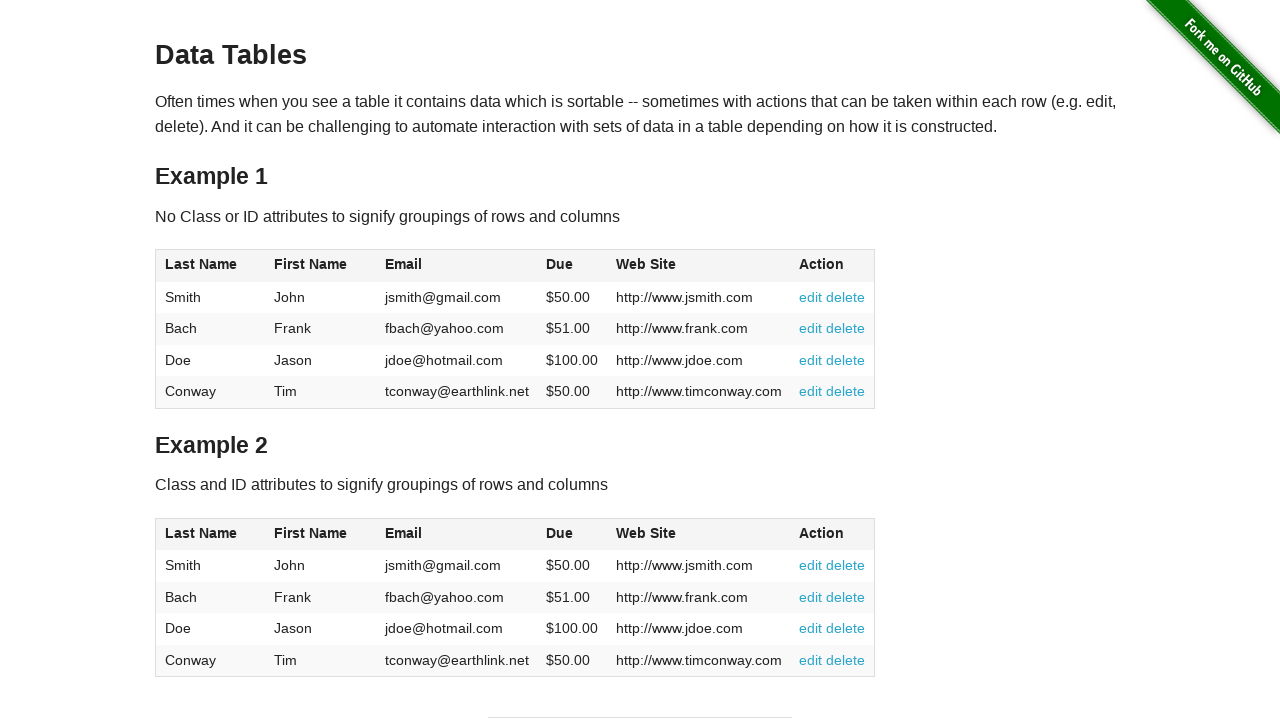

Clicked Due column header in table 2 at (560, 533) on #table2 thead .dues
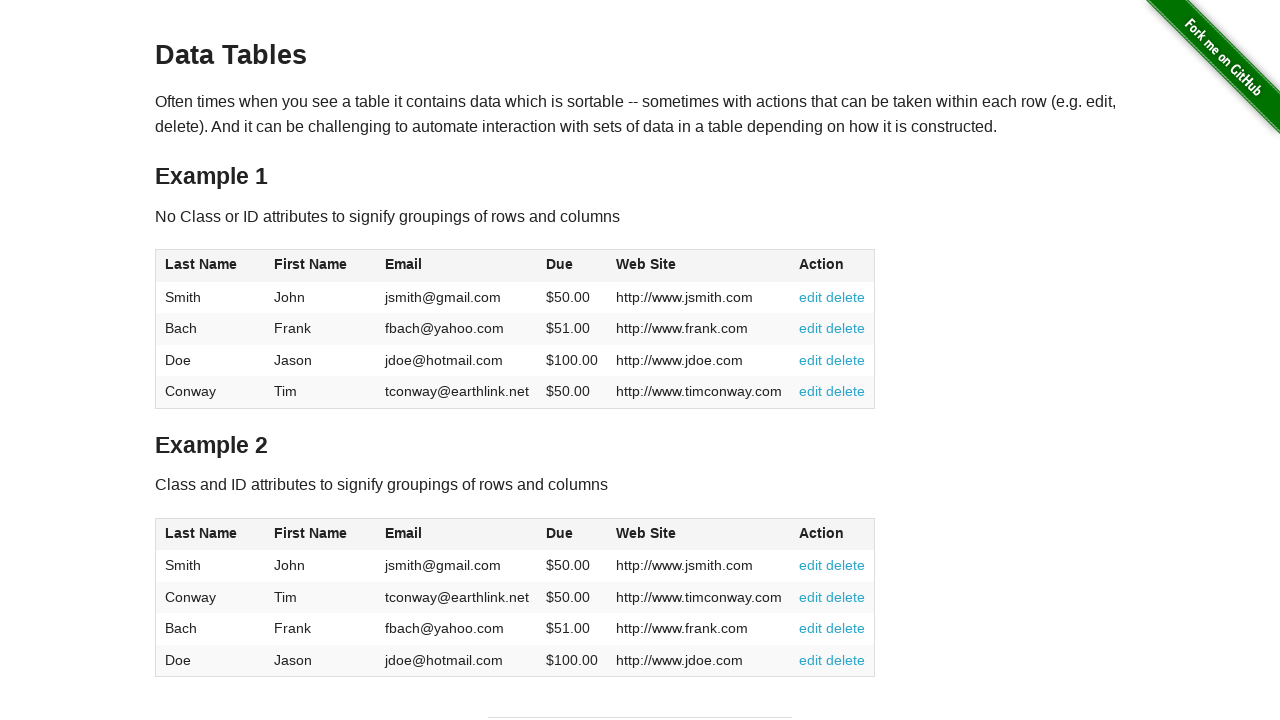

Table data loaded and Due column is present
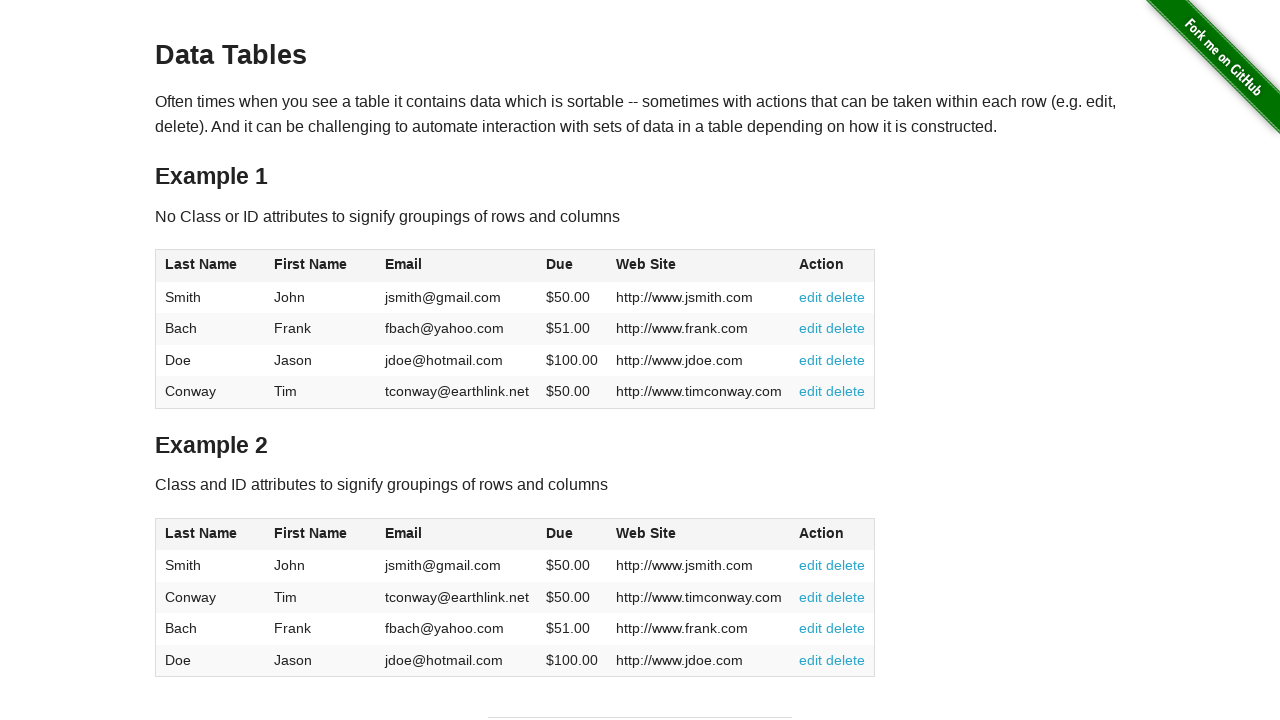

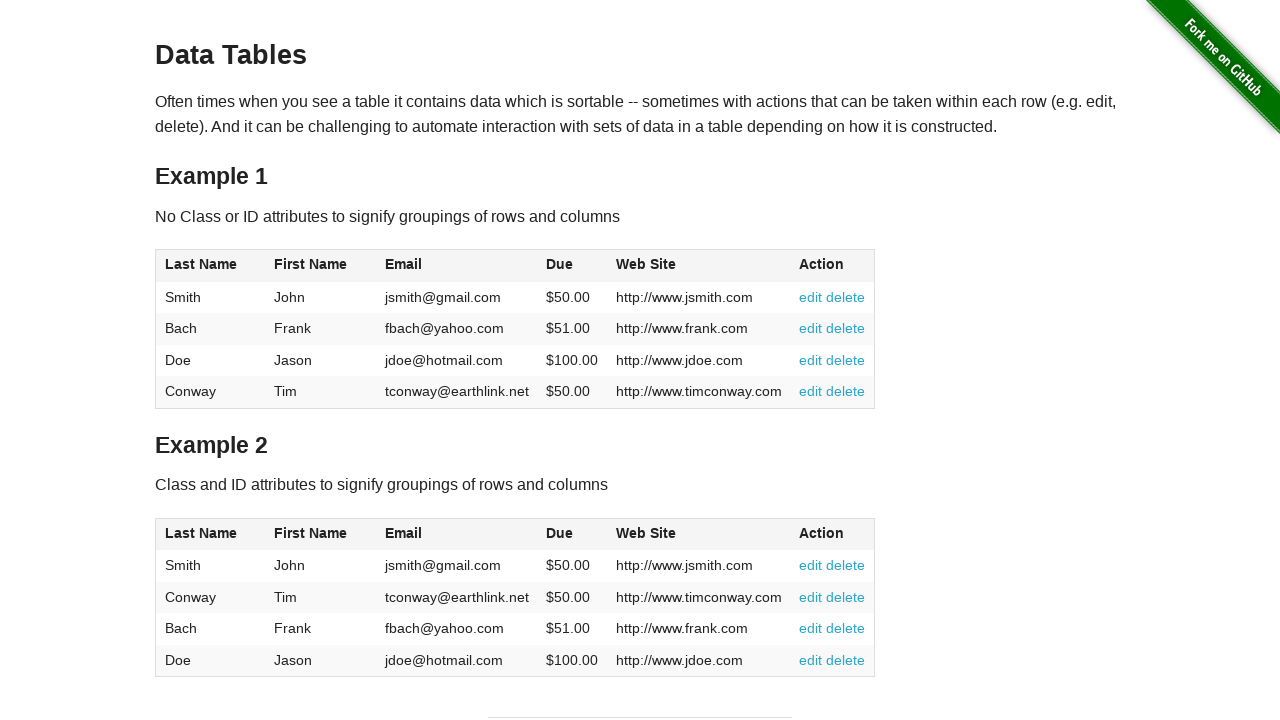